Navigates to YouTube homepage and verifies the page loads successfully

Starting URL: https://www.youtube.com/

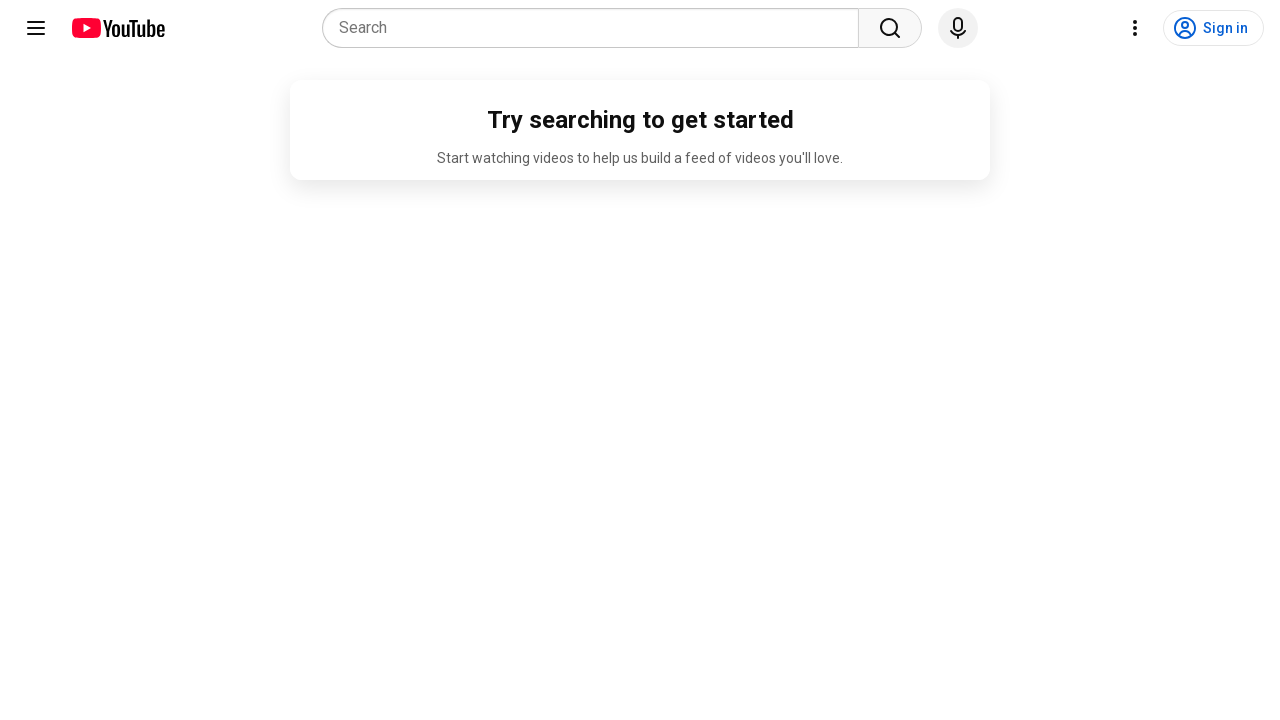

Navigated to YouTube homepage
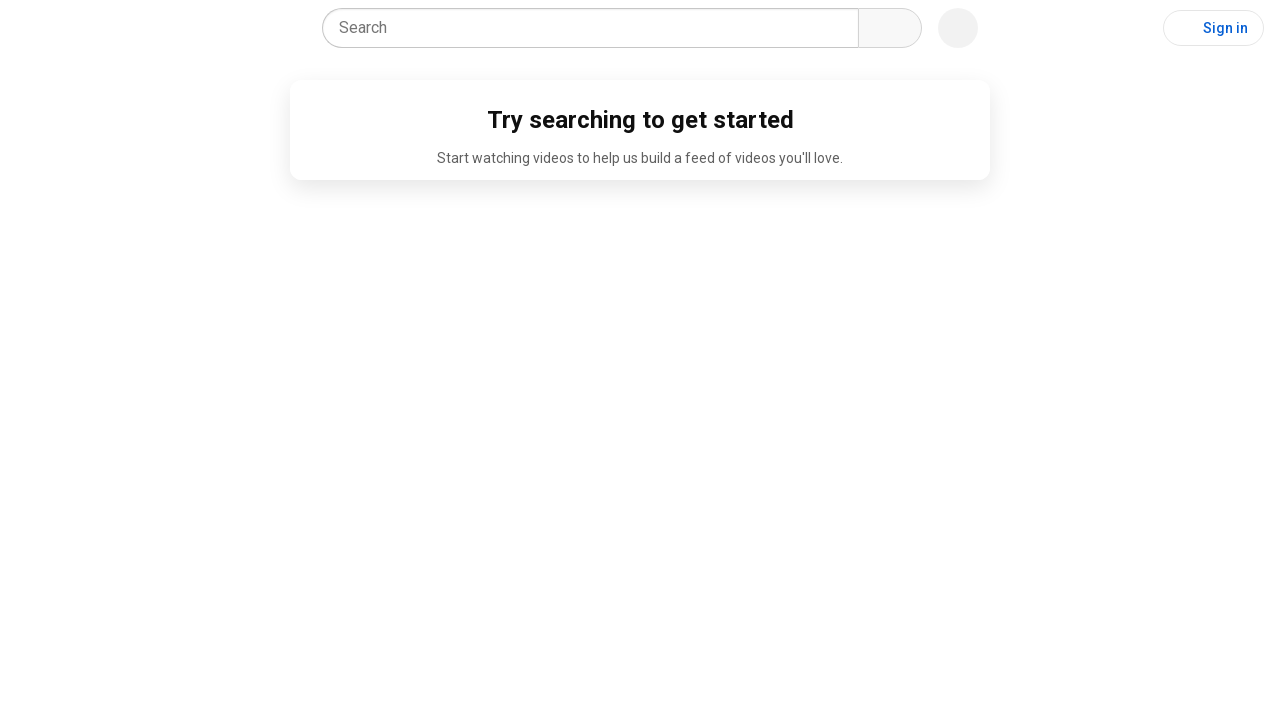

YouTube homepage loaded successfully - verified main page element is present
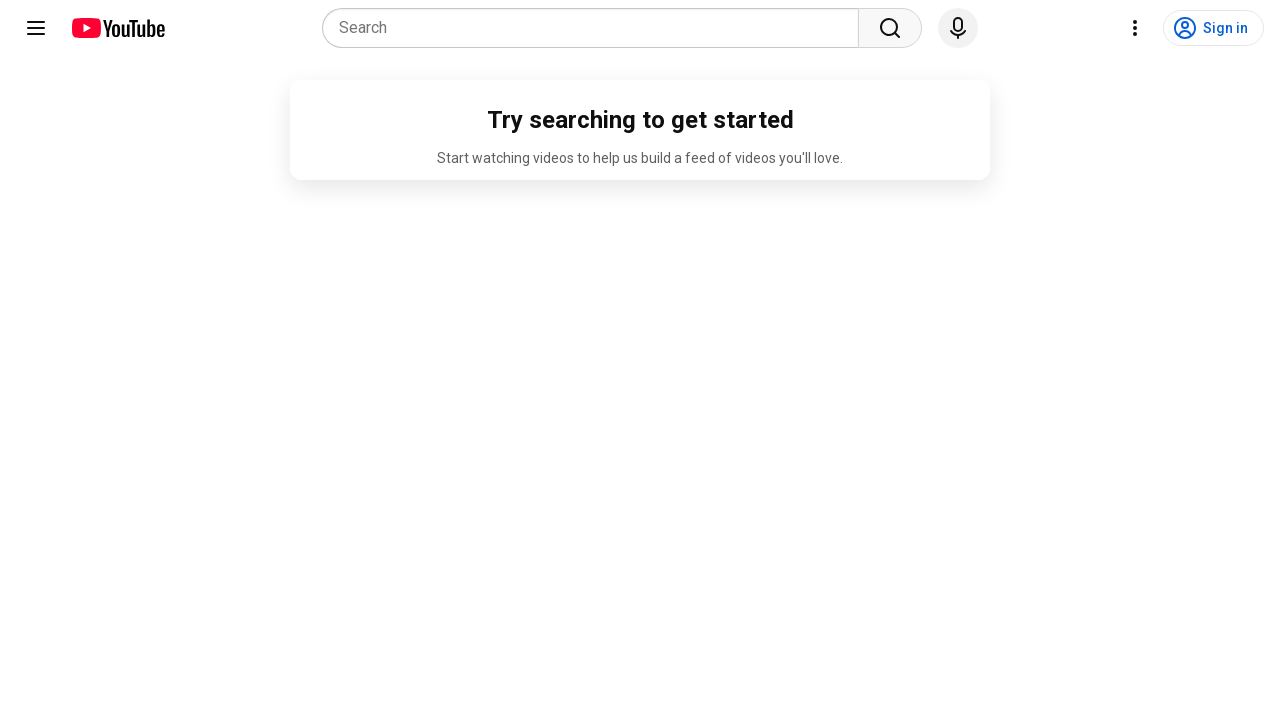

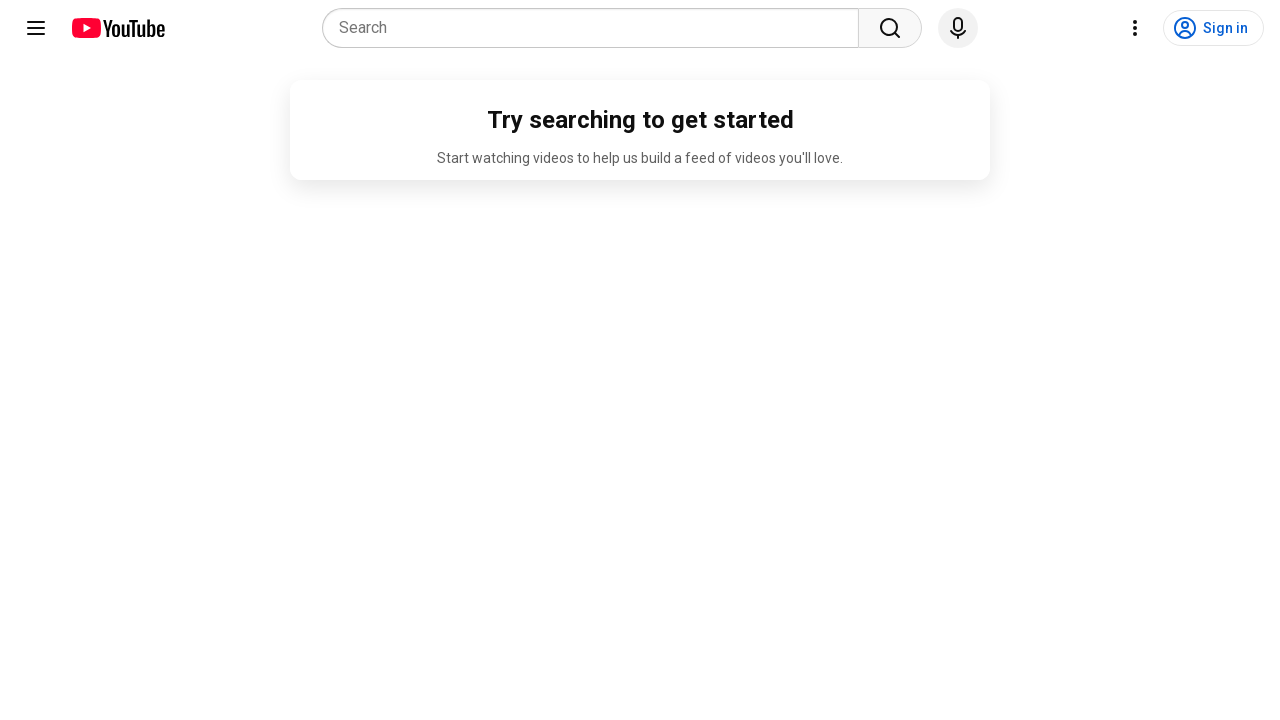